Navigates to the login page and verifies that the Username and Password labels are displayed correctly

Starting URL: https://the-internet.herokuapp.com/

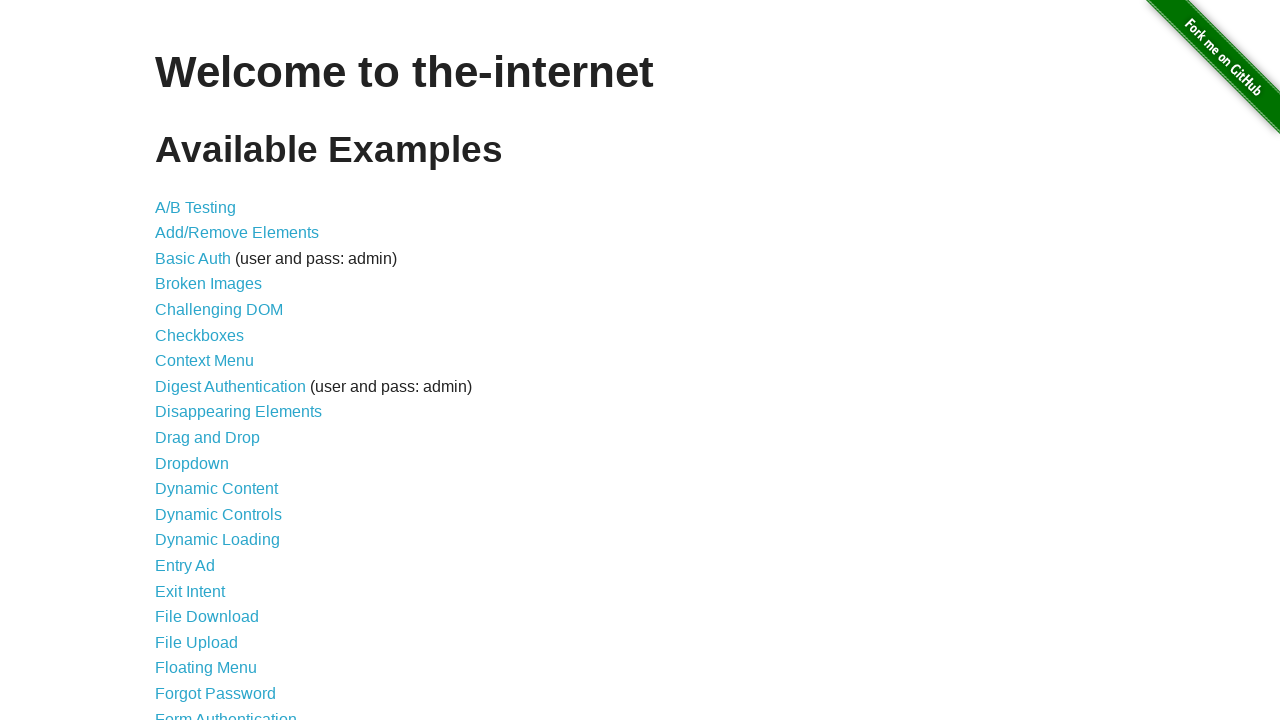

Clicked on Form Authentication link to navigate to login page at (226, 712) on xpath=//a[@href="/login"]
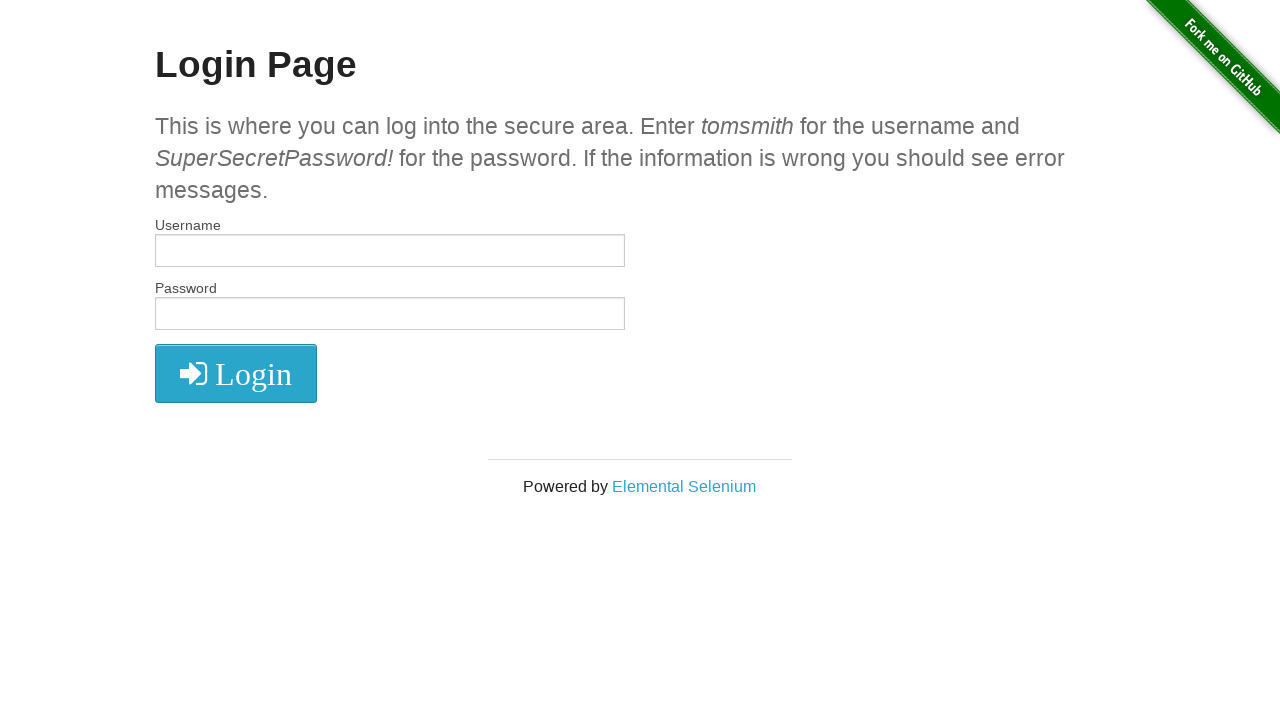

Waited for labels to be visible on login page
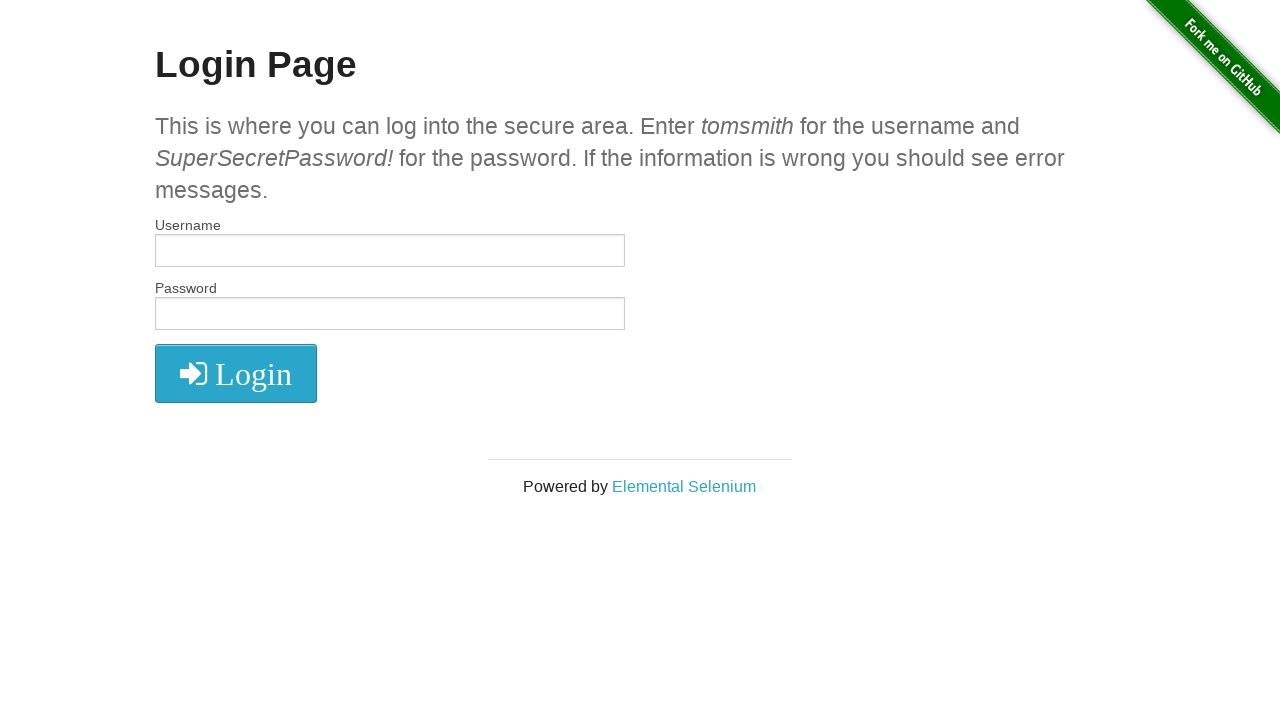

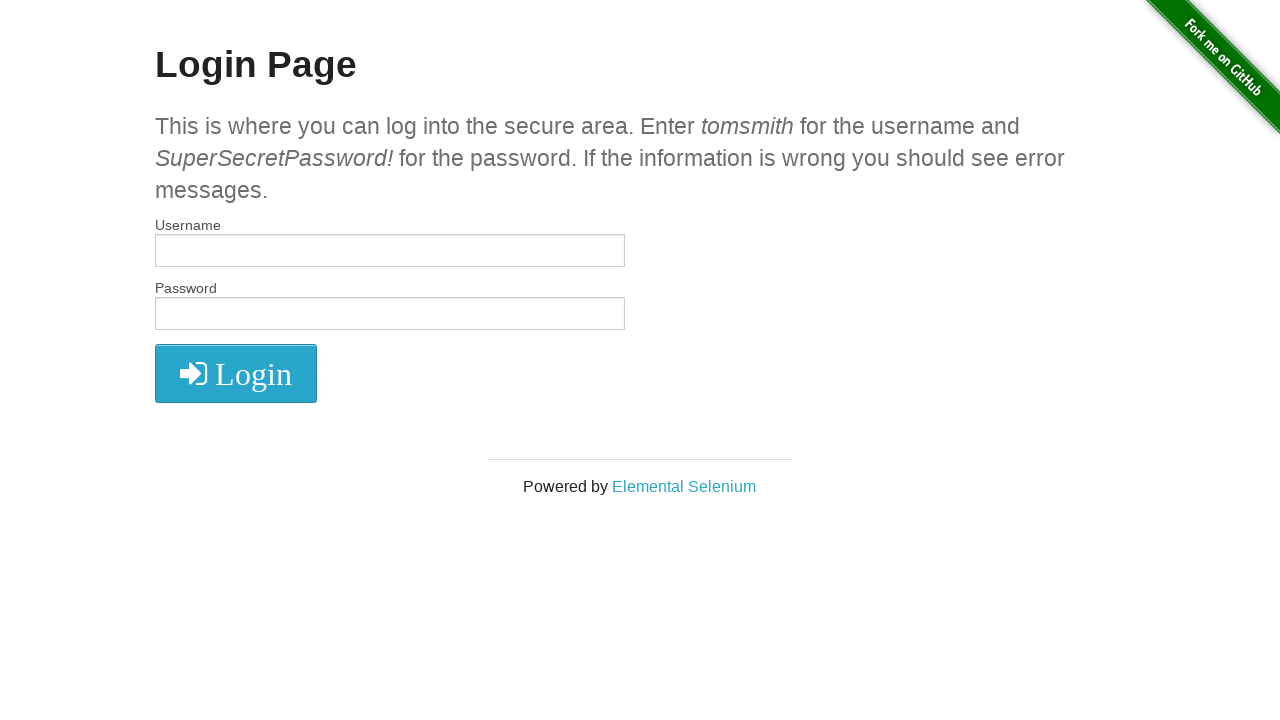